Navigates to JPL Space page and clicks the button to view the full featured image in a lightbox/fancybox overlay.

Starting URL: https://data-class-jpl-space.s3.amazonaws.com/JPL_Space/index.html

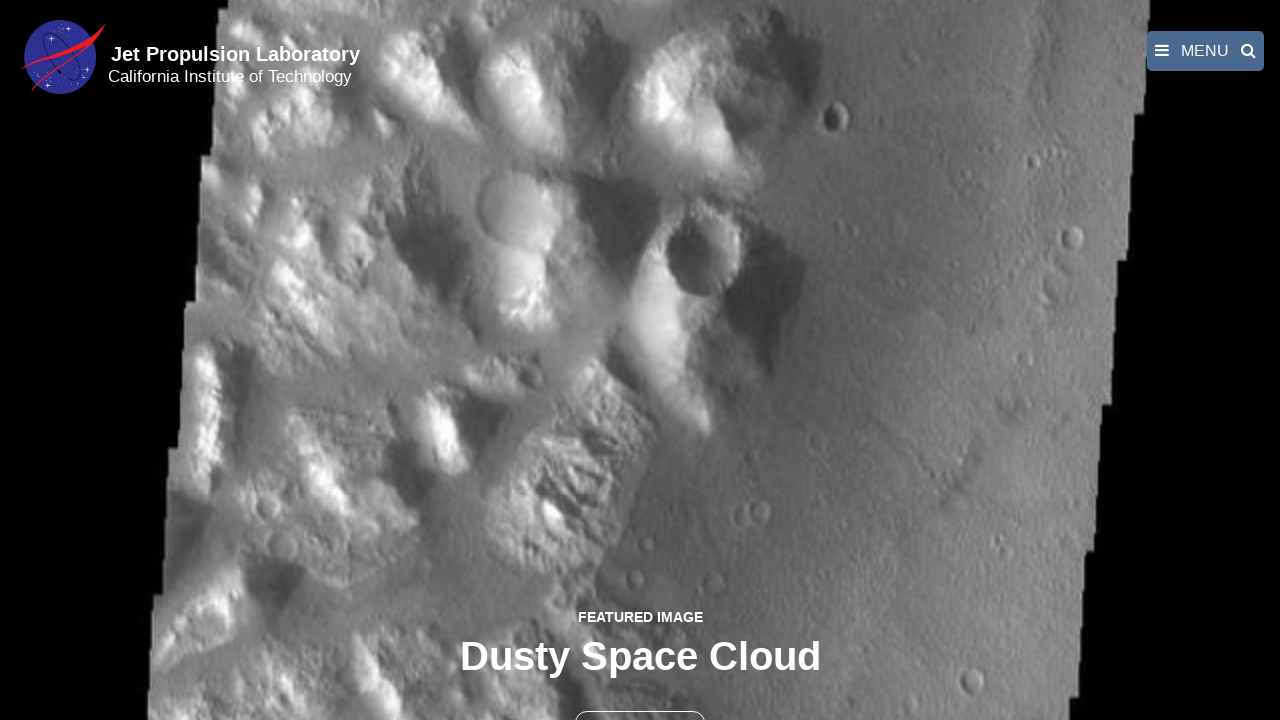

Navigated to JPL Space page
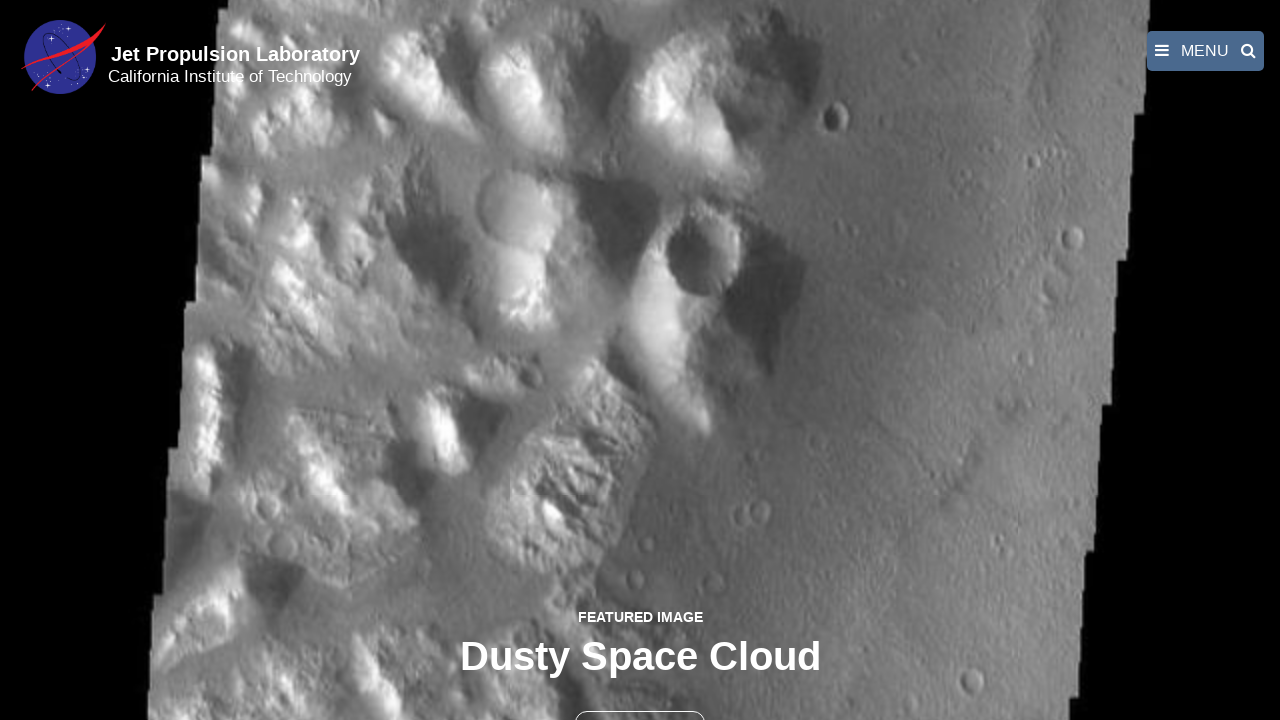

Clicked the button to view full featured image at (640, 699) on button >> nth=1
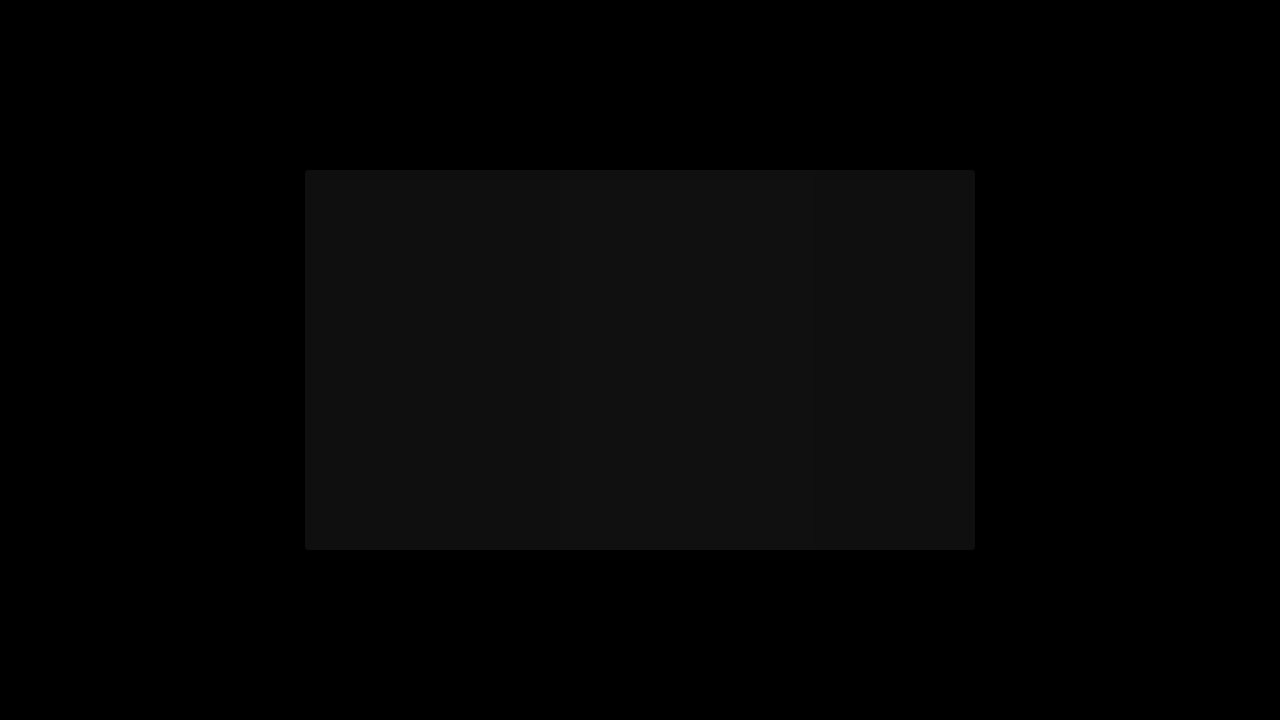

Featured image lightbox/fancybox overlay loaded
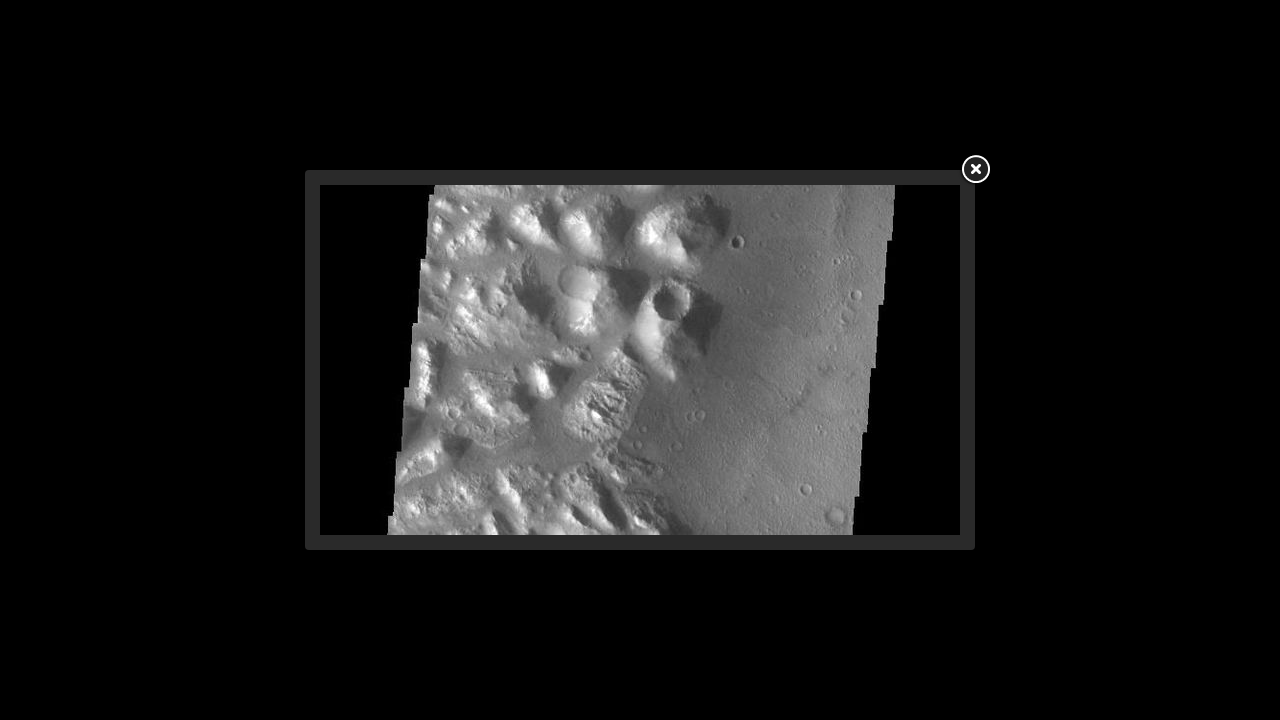

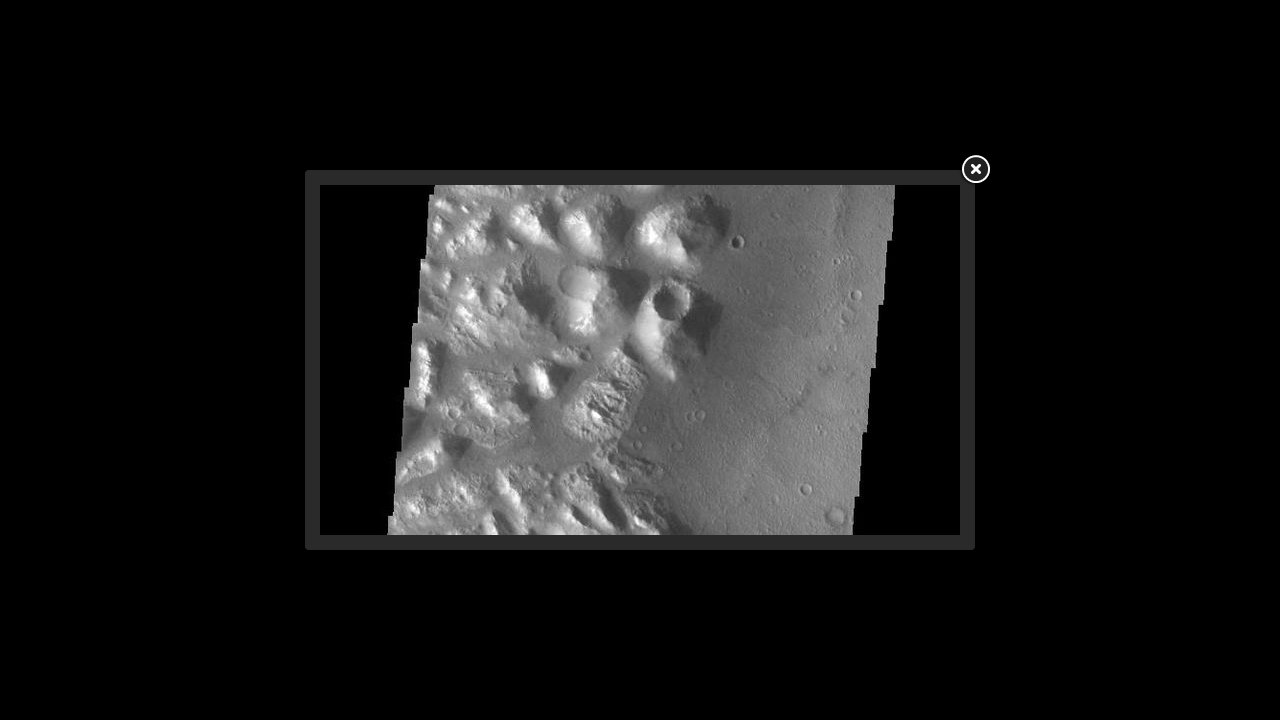